Tests triangle type identifier by entering a negative value to check for error handling

Starting URL: http://www.vanilton.net/triangulo/

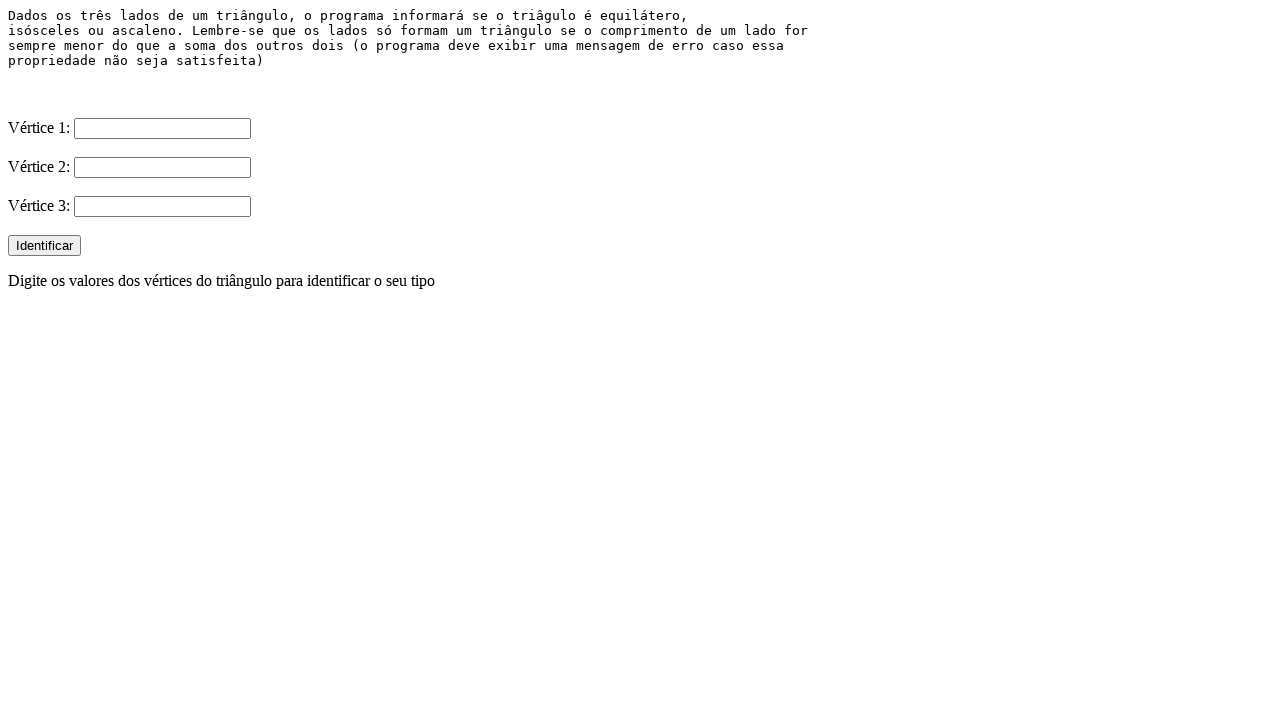

Cleared first vertex field (V1) on input[name='V1']
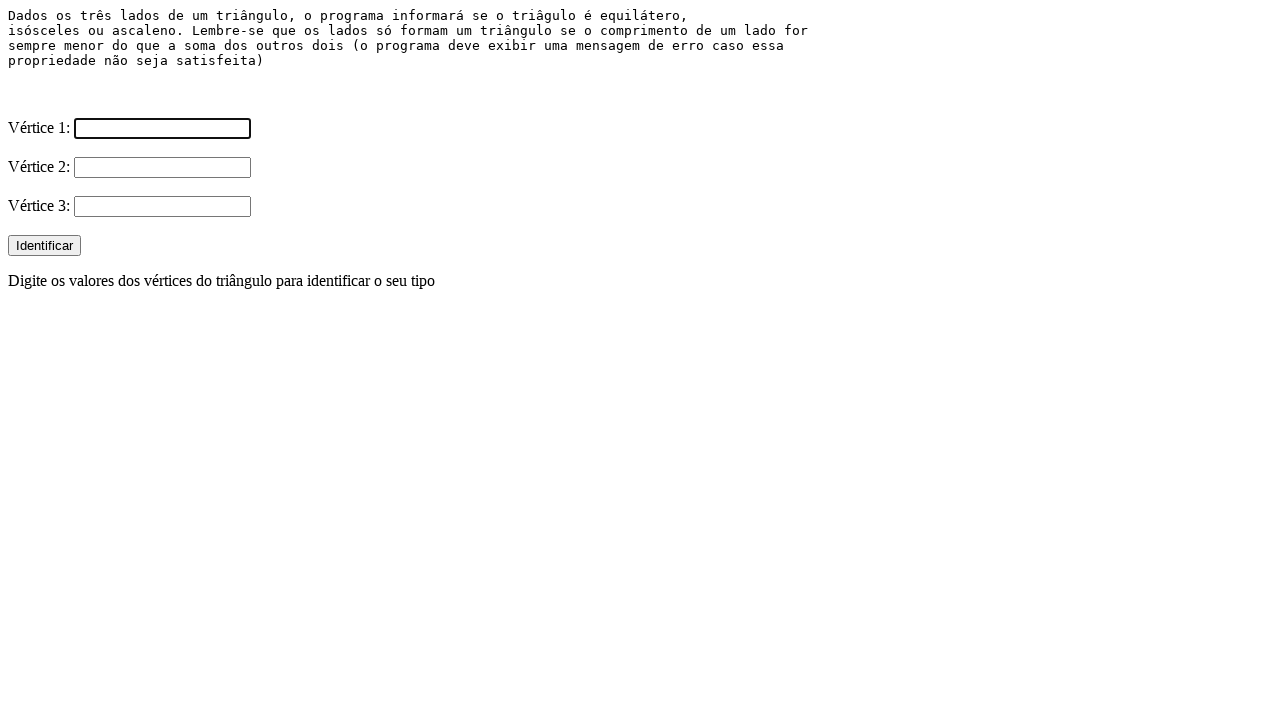

Filled first vertex field (V1) with negative value -5 on input[name='V1']
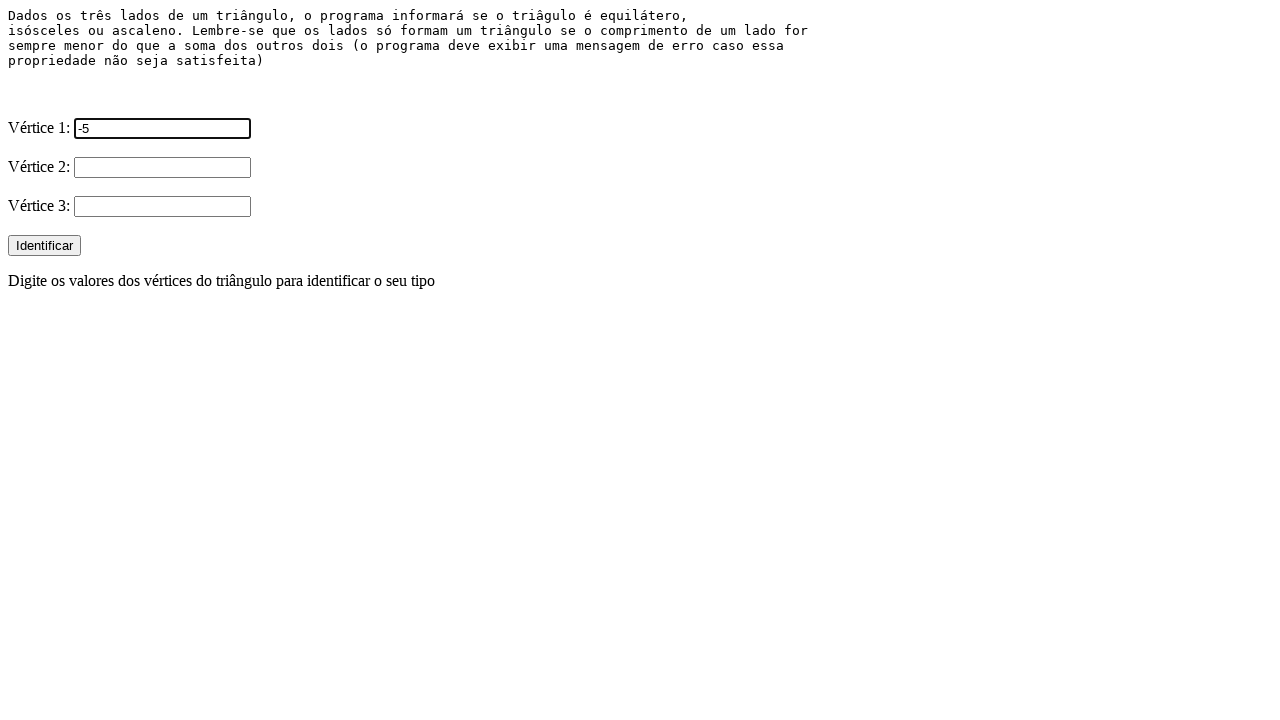

Cleared second vertex field (V2) on input[name='V2']
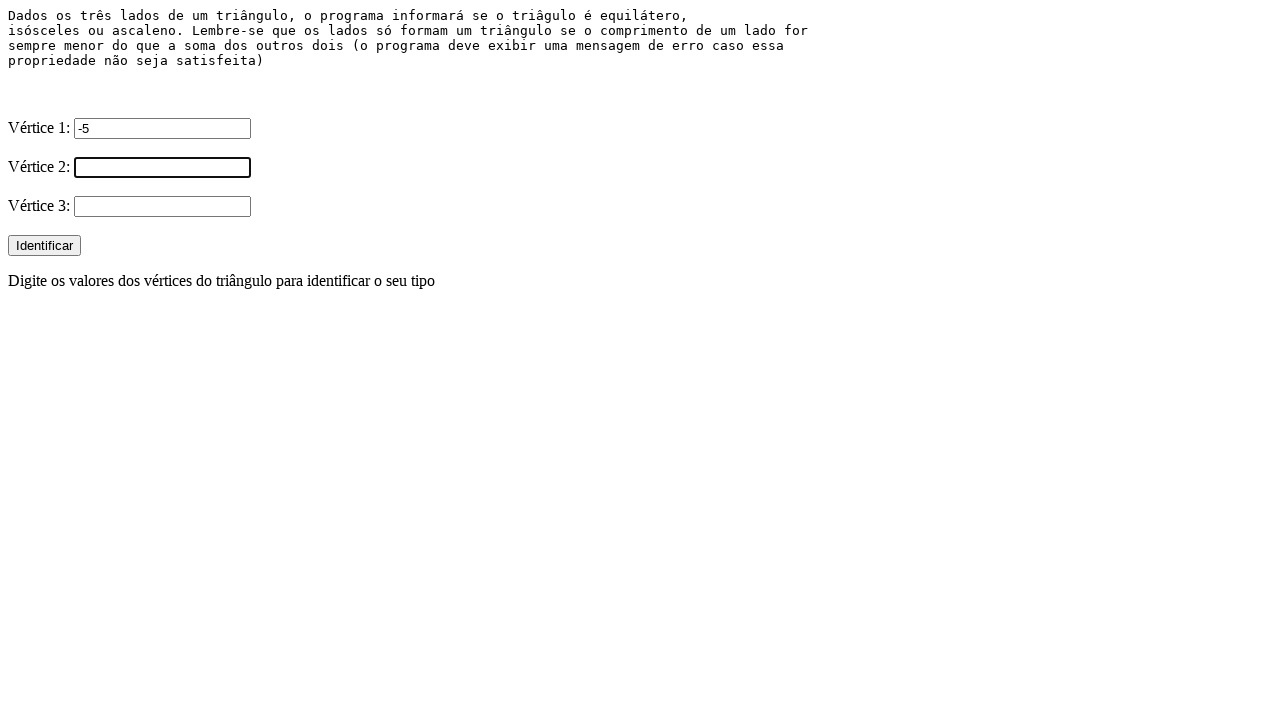

Filled second vertex field (V2) with value 5 on input[name='V2']
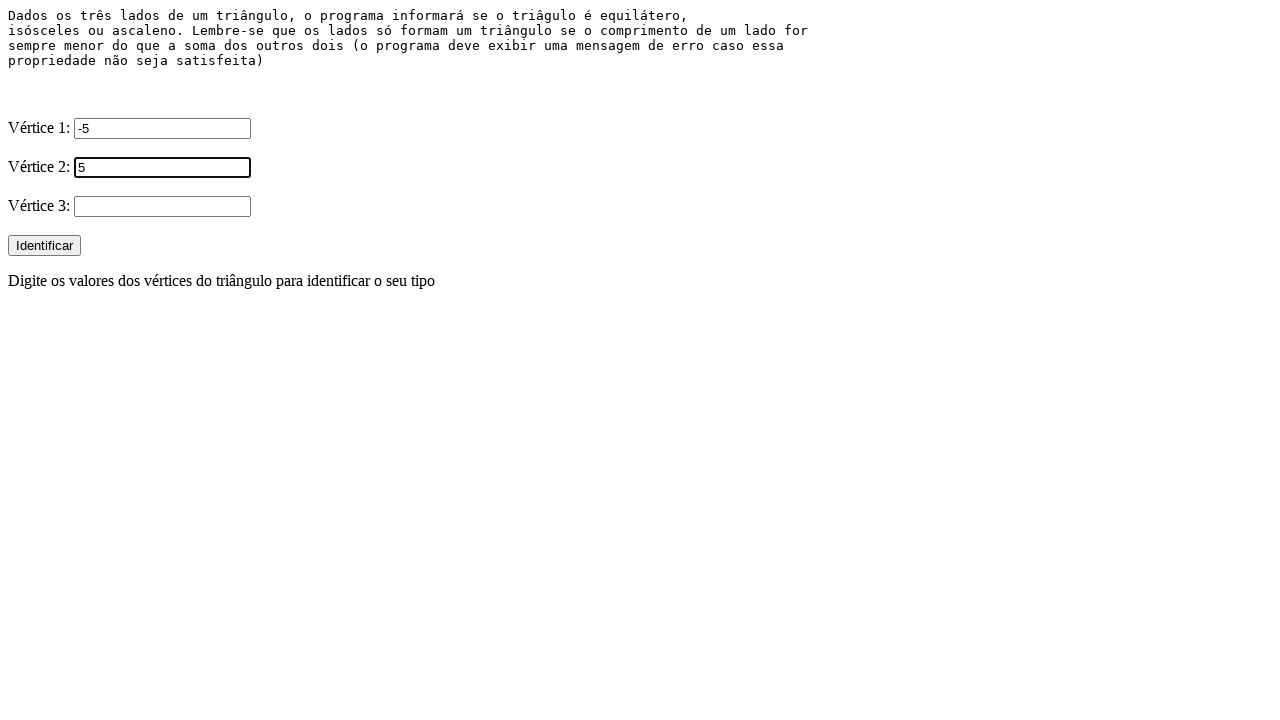

Cleared third vertex field (V3) on input[name='V3']
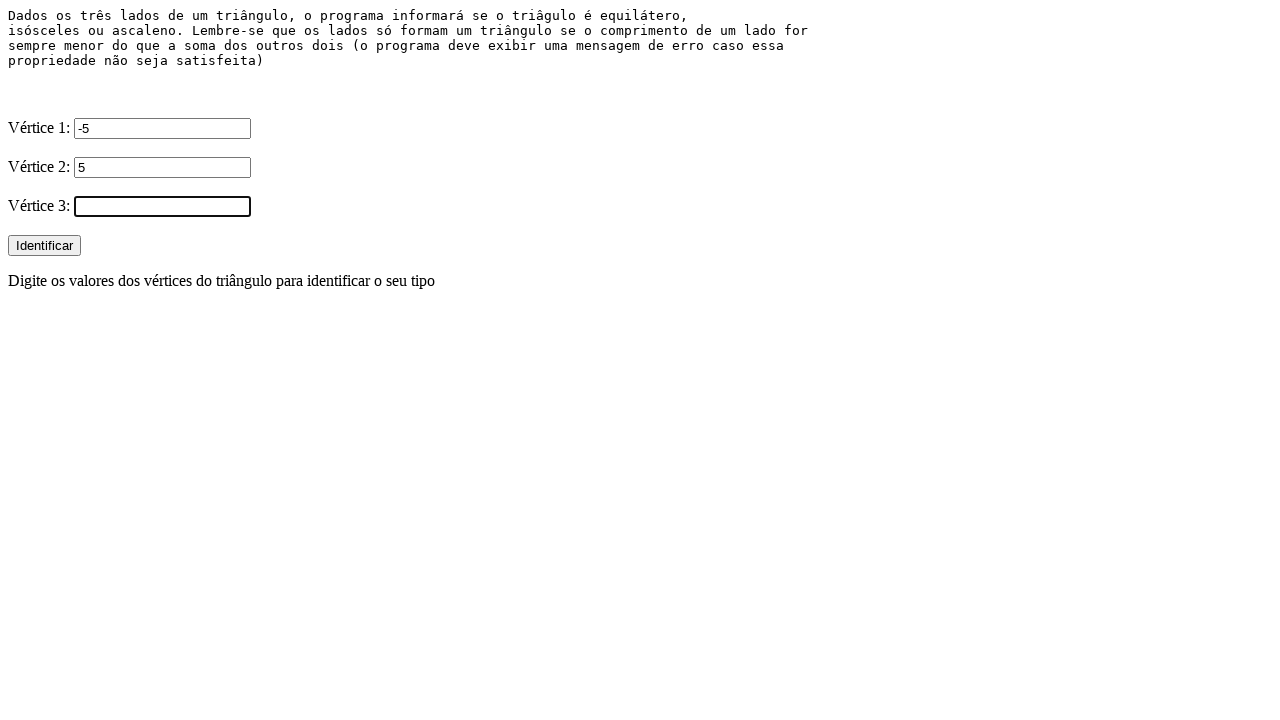

Filled third vertex field (V3) with value 5 on input[name='V3']
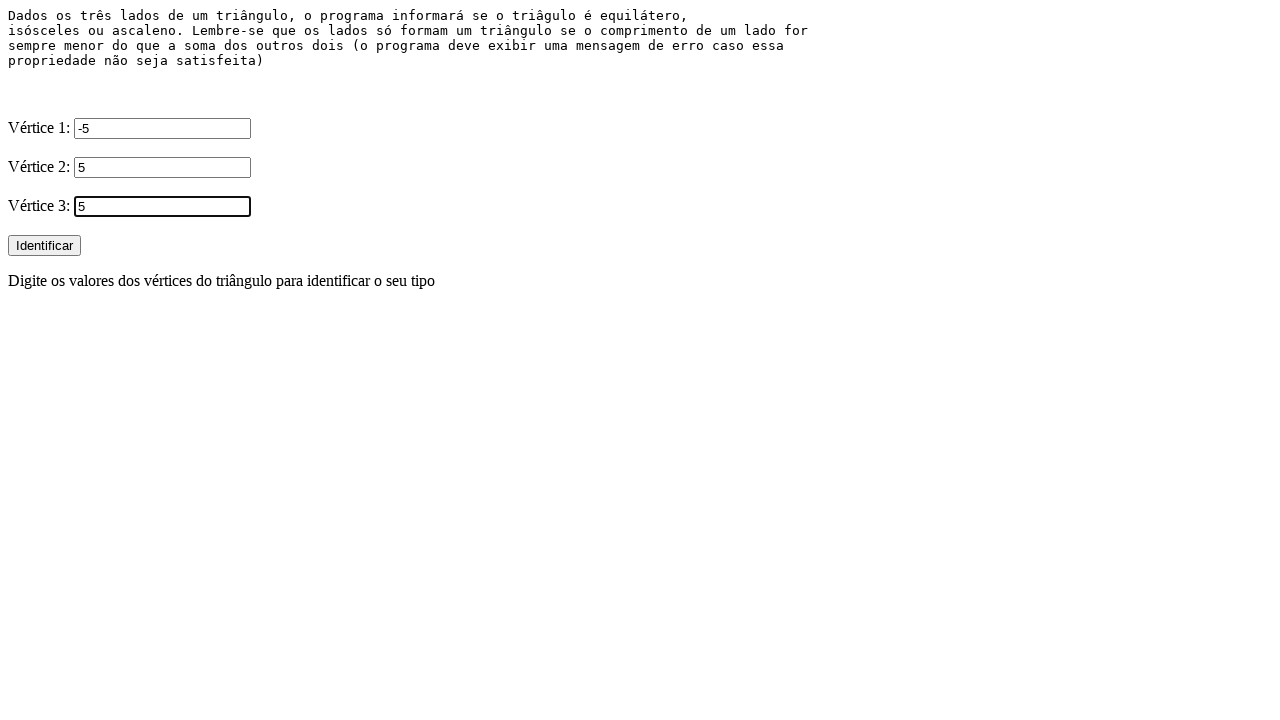

Clicked Identificar button to identify triangle type at (44, 246) on input[value='Identificar']
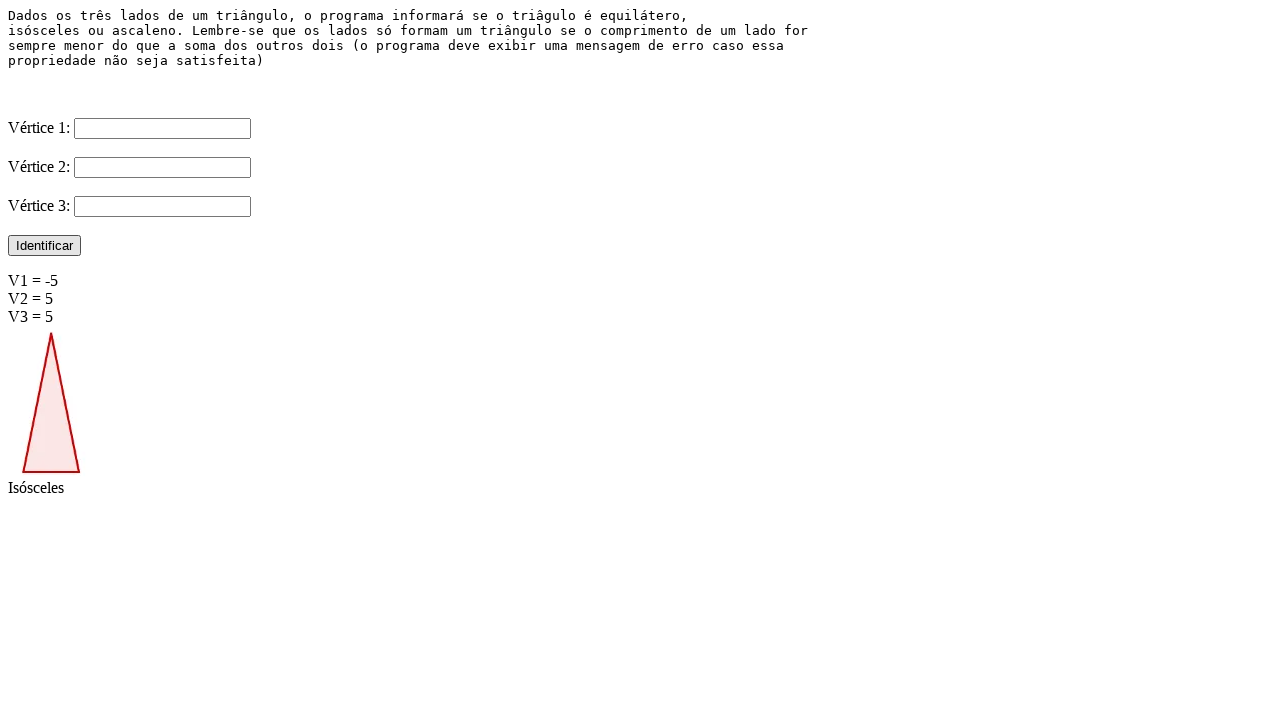

Error message appeared confirming negative value error handling
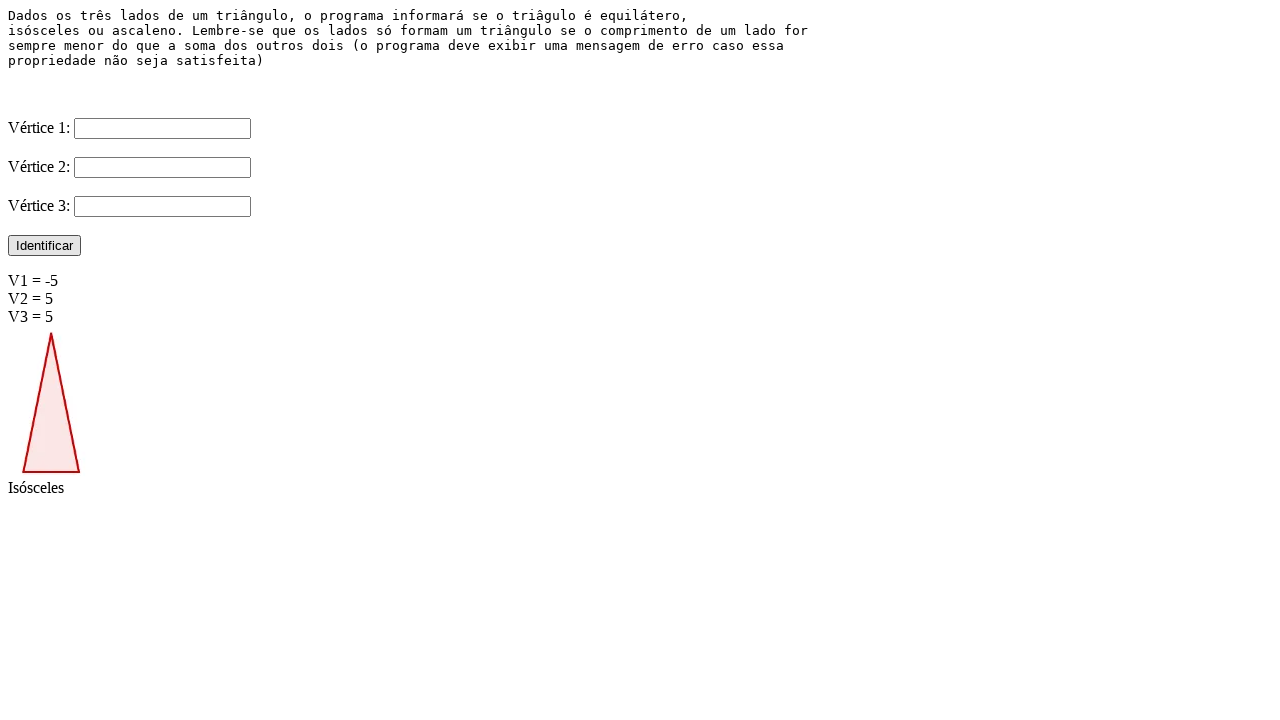

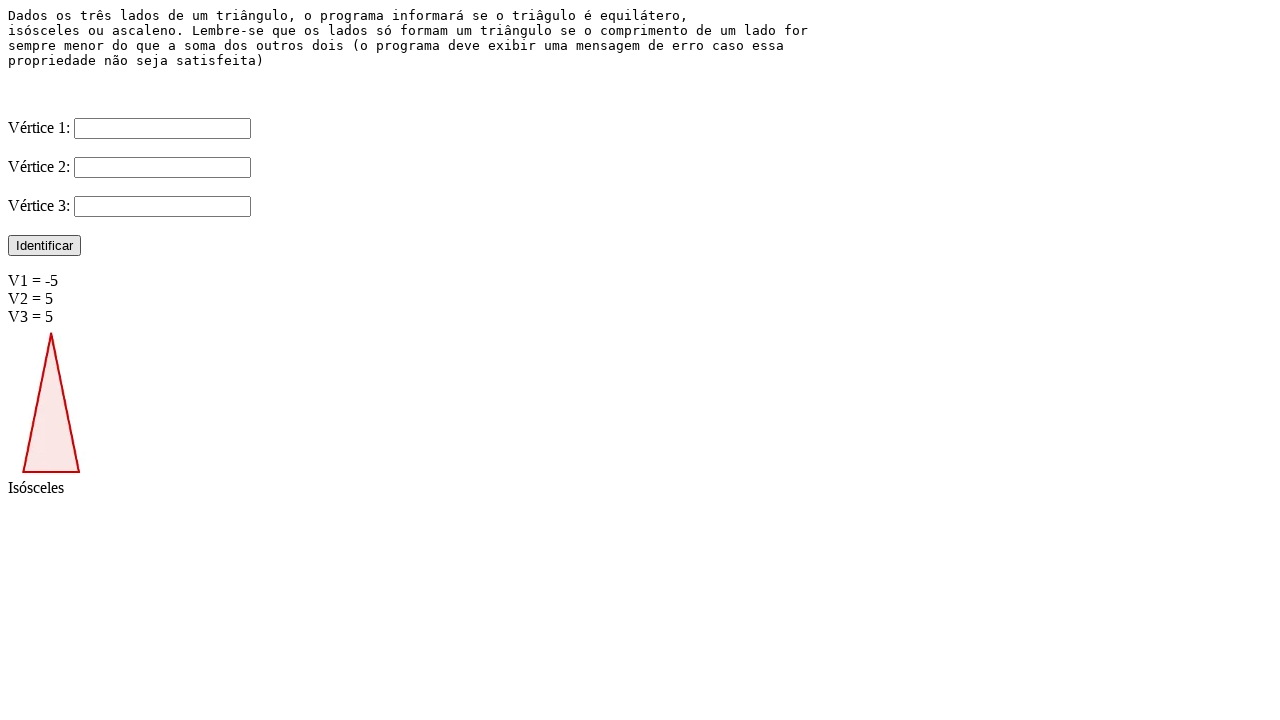